Navigates to the Koel app homepage and verifies the URL is correct

Starting URL: https://qa.koel.app/

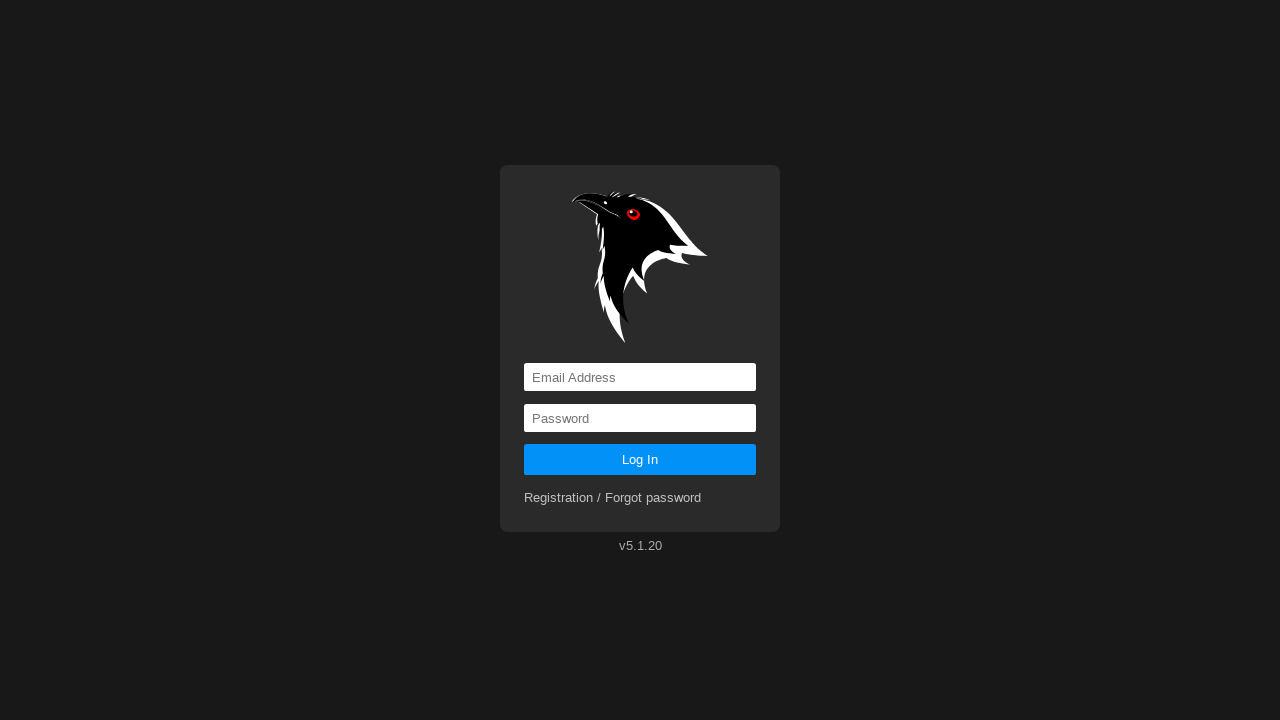

Navigated to Koel app homepage at https://qa.koel.app/
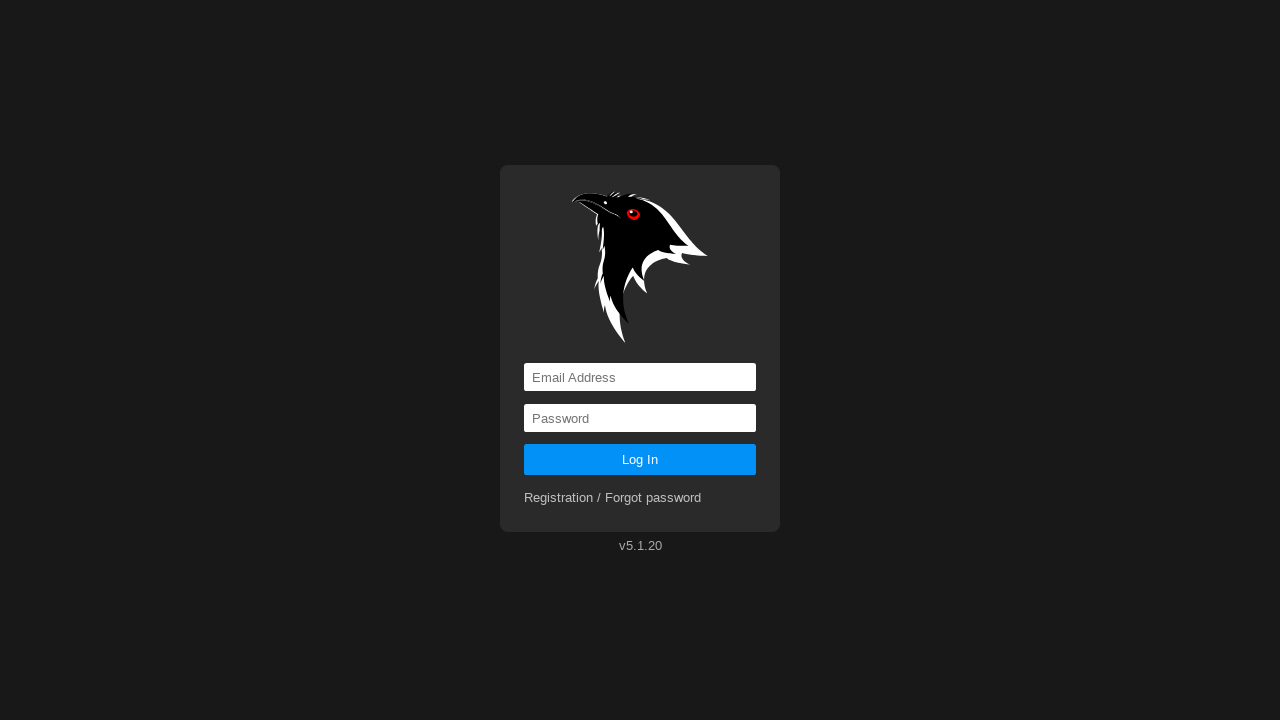

Verified that the current URL matches the expected URL https://qa.koel.app/
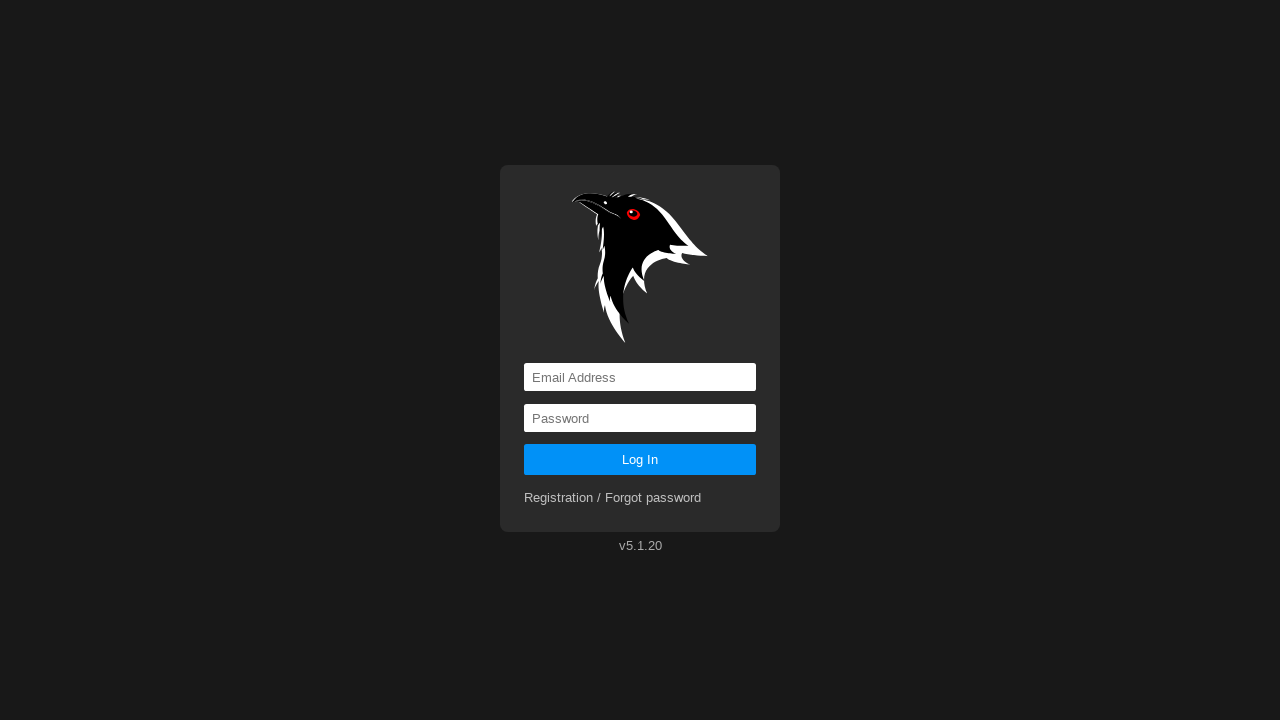

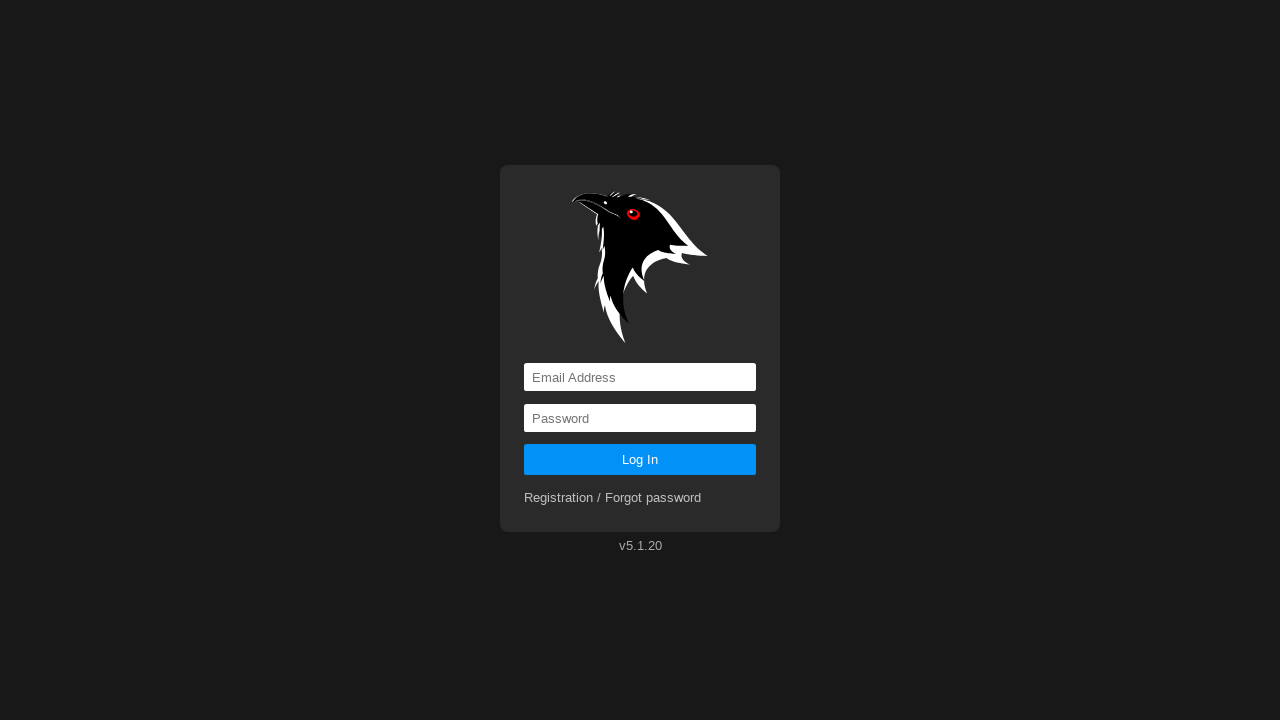